Tests the calculator functionality by entering 100, clicking the plus operator, entering 200, and verifying the calculation result is displayed.

Starting URL: https://www.calculator.net

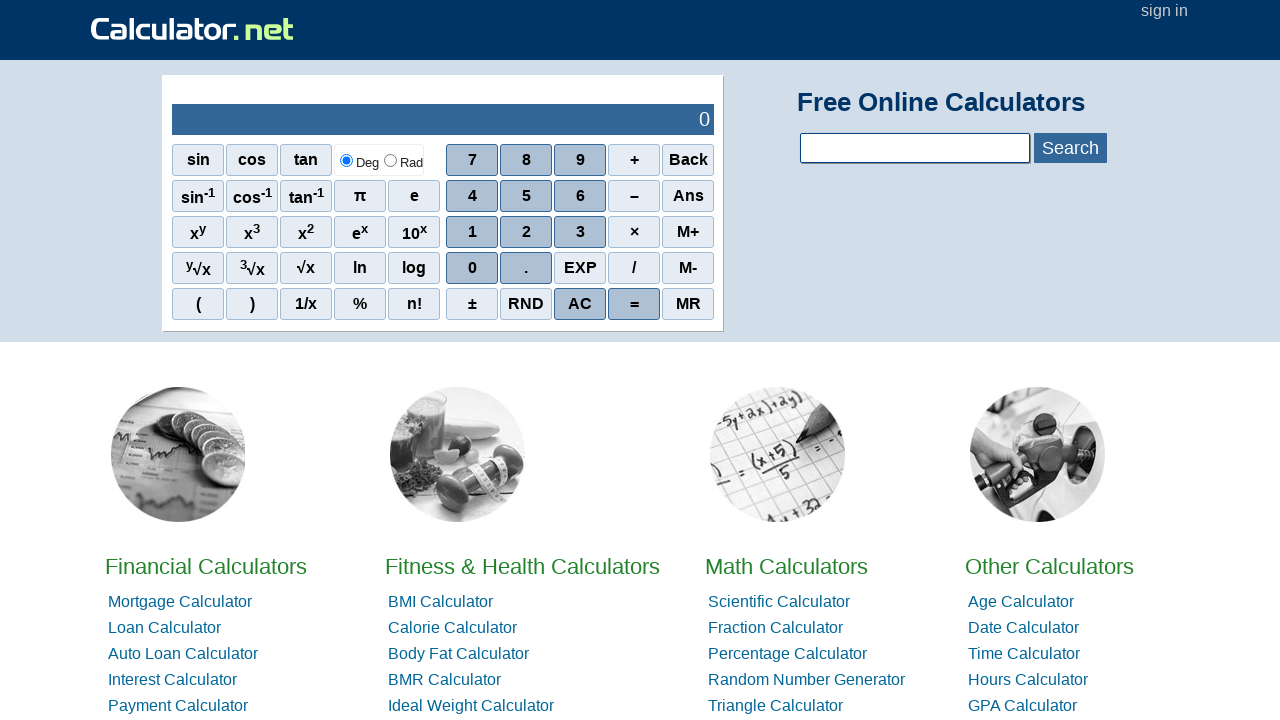

Clicked digit 1 at (472, 232) on span[onclick*='r(1)']
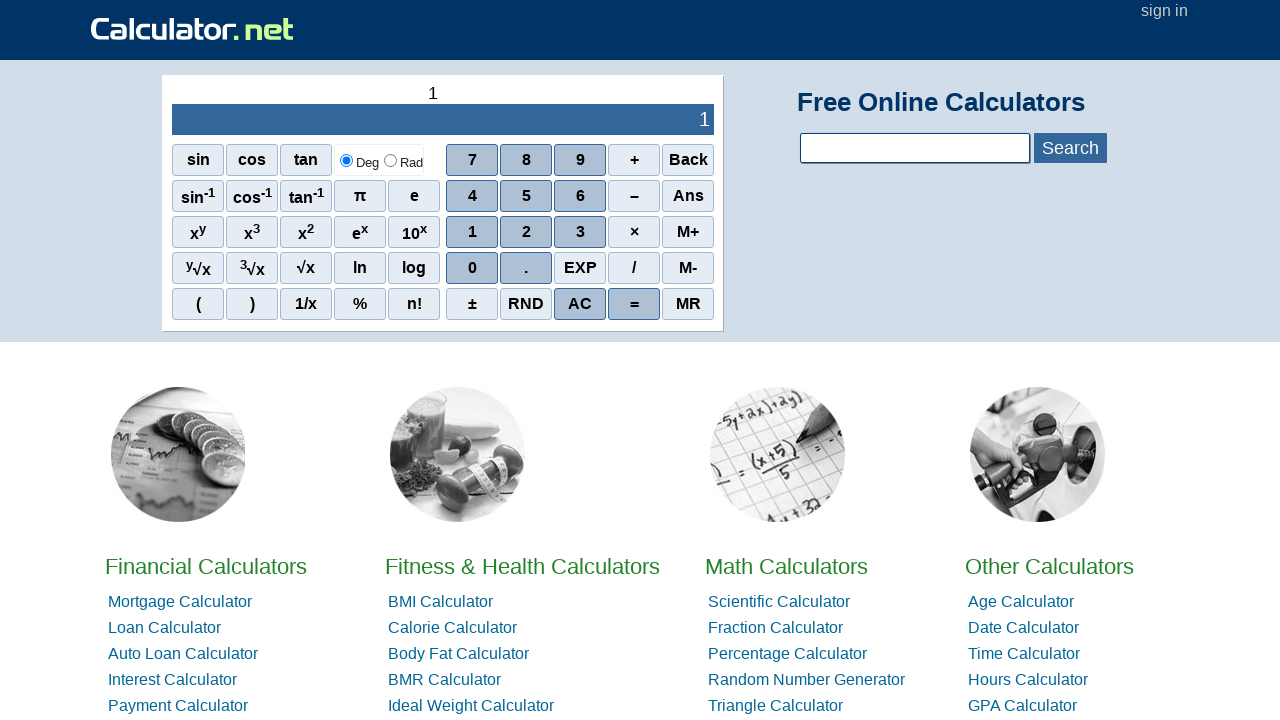

Clicked digit 0 (first) at (472, 268) on span[onclick*='r(0)']
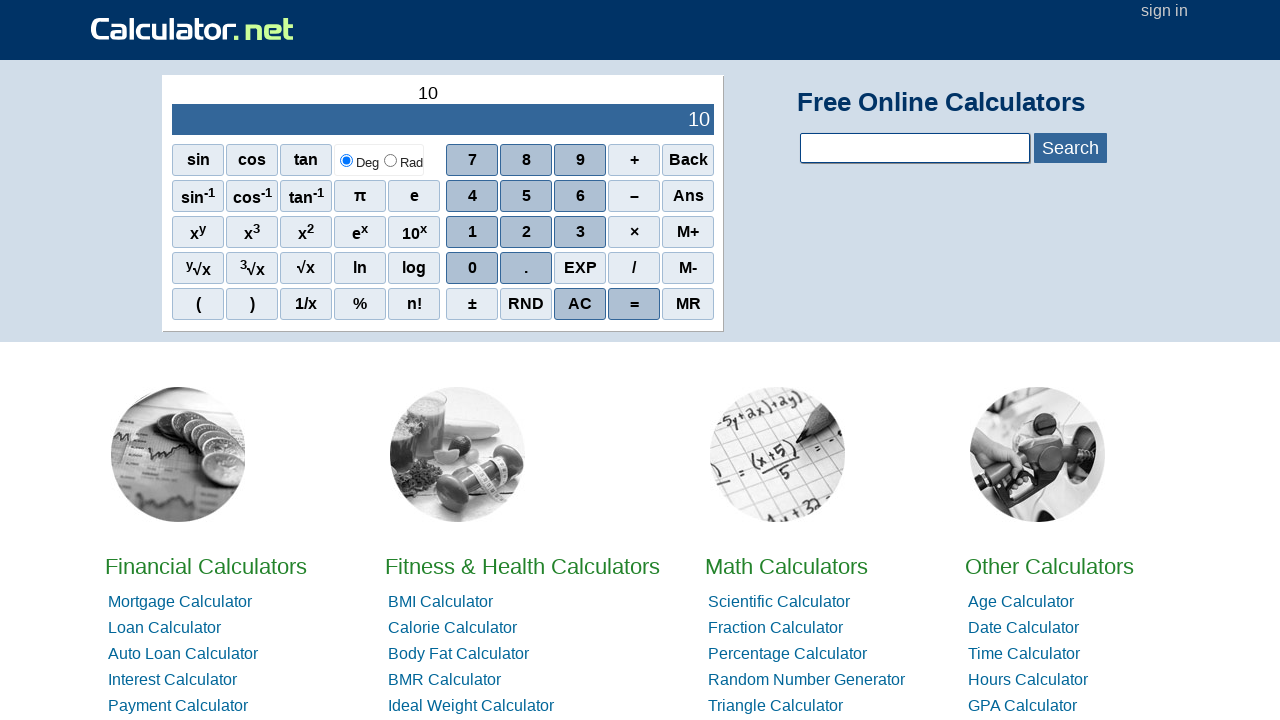

Clicked digit 0 (second) at (472, 268) on span[onclick*='r(0)']
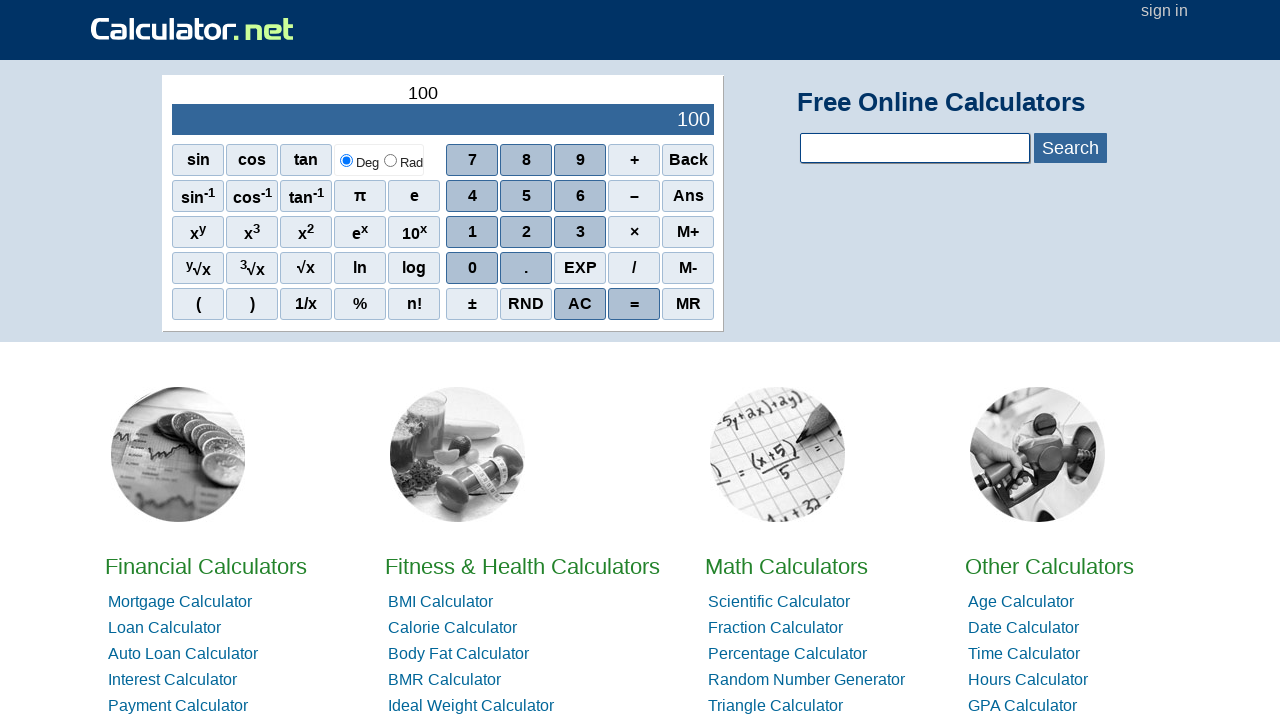

Clicked the plus operator at (634, 160) on span.sciop:has-text('+')
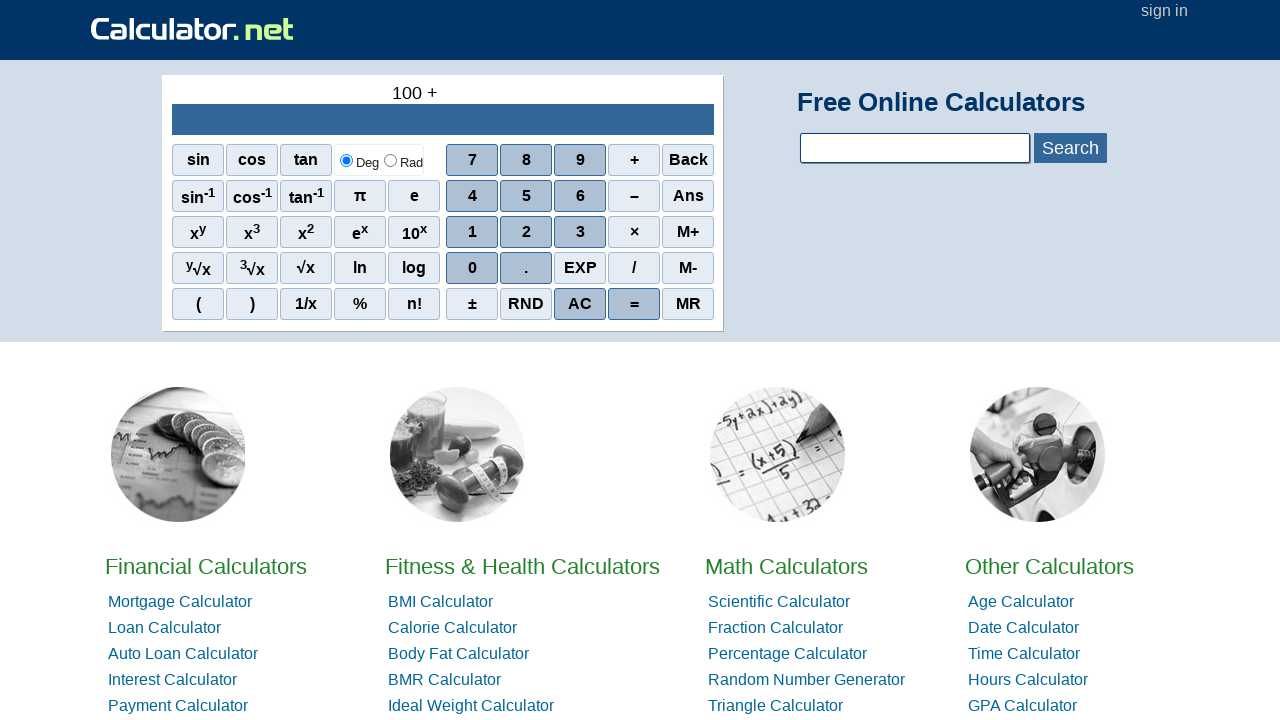

Clicked digit 2 at (526, 232) on span[onclick*='r(2)']
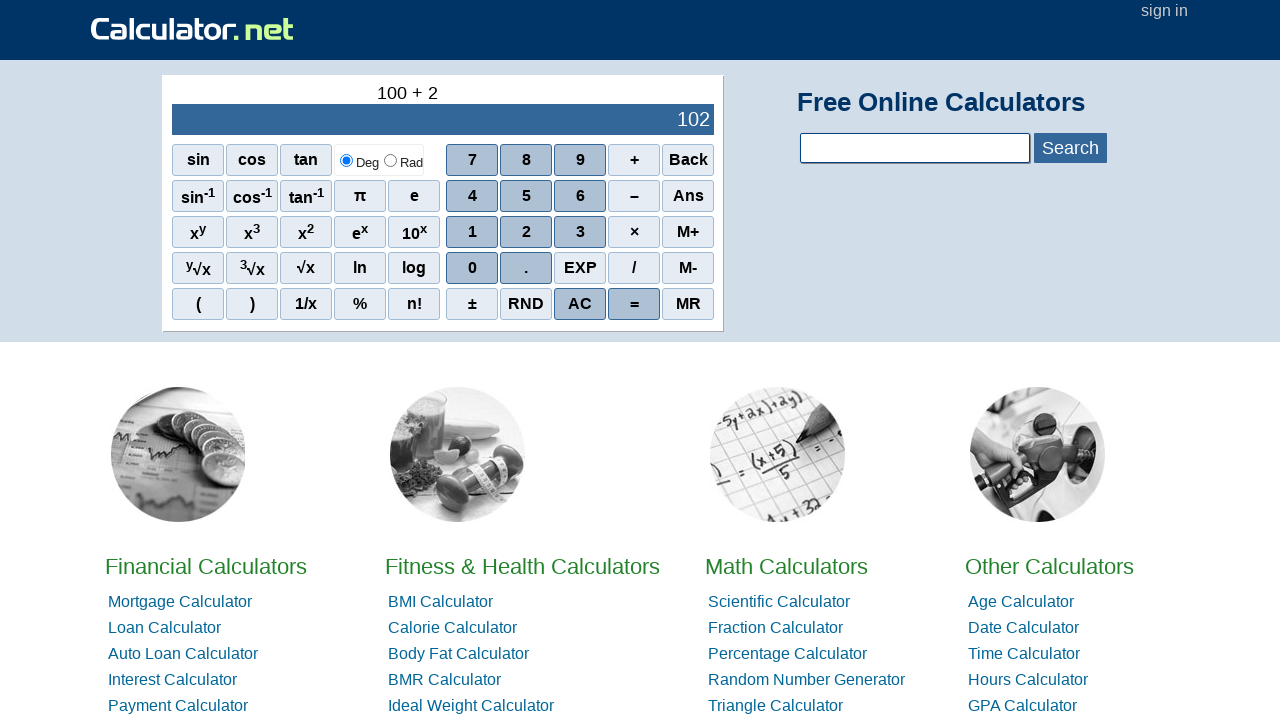

Clicked digit 0 (first) at (472, 268) on span[onclick*='r(0)']
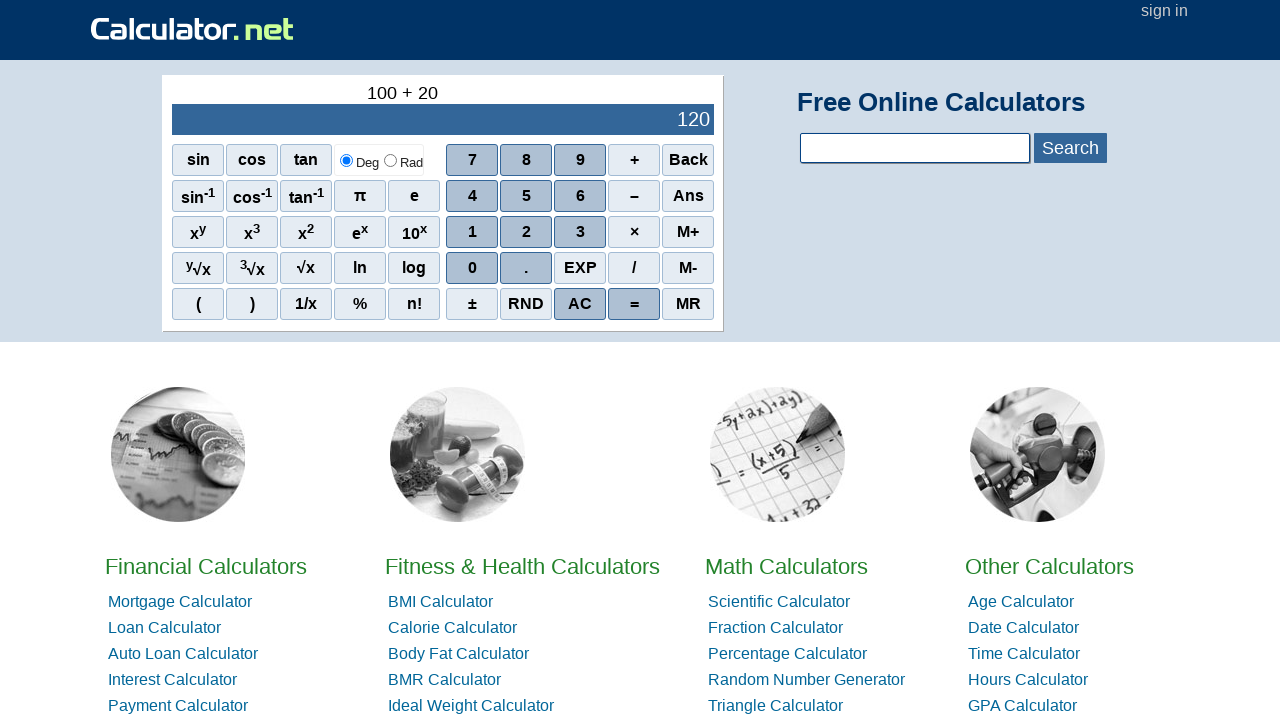

Clicked digit 0 (second) at (472, 268) on span[onclick*='r(0)']
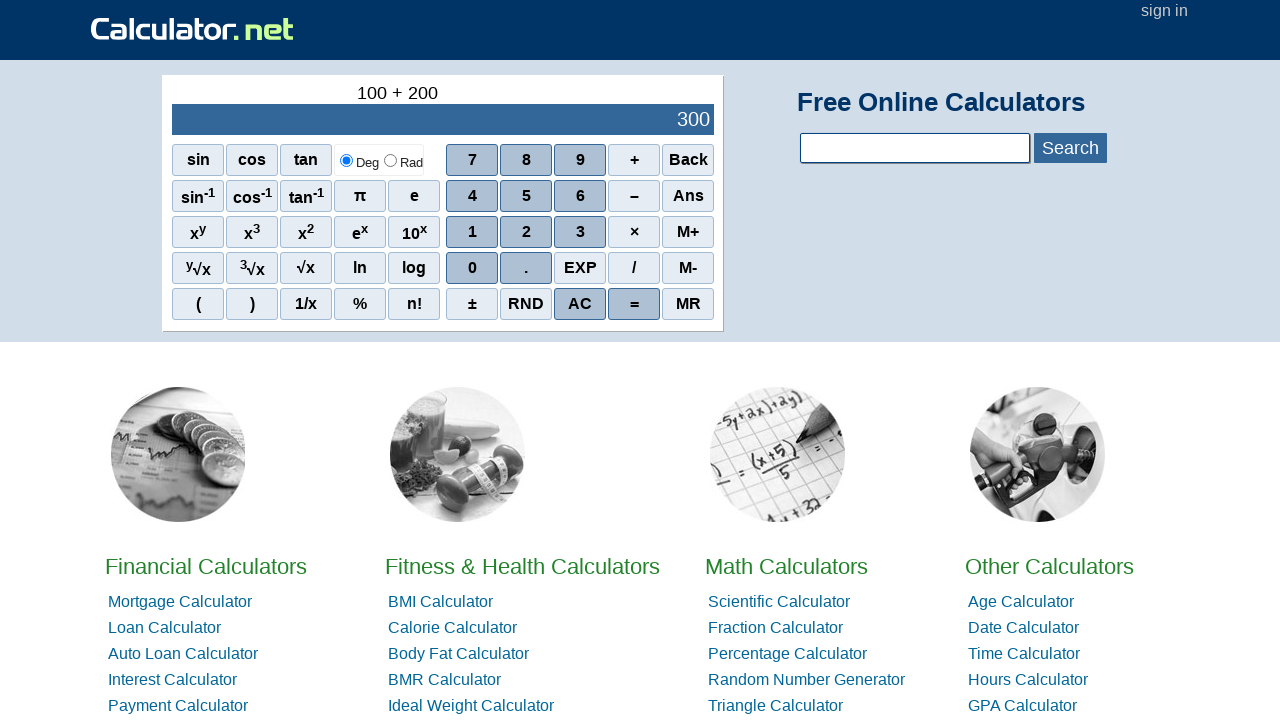

Calculation output is displayed
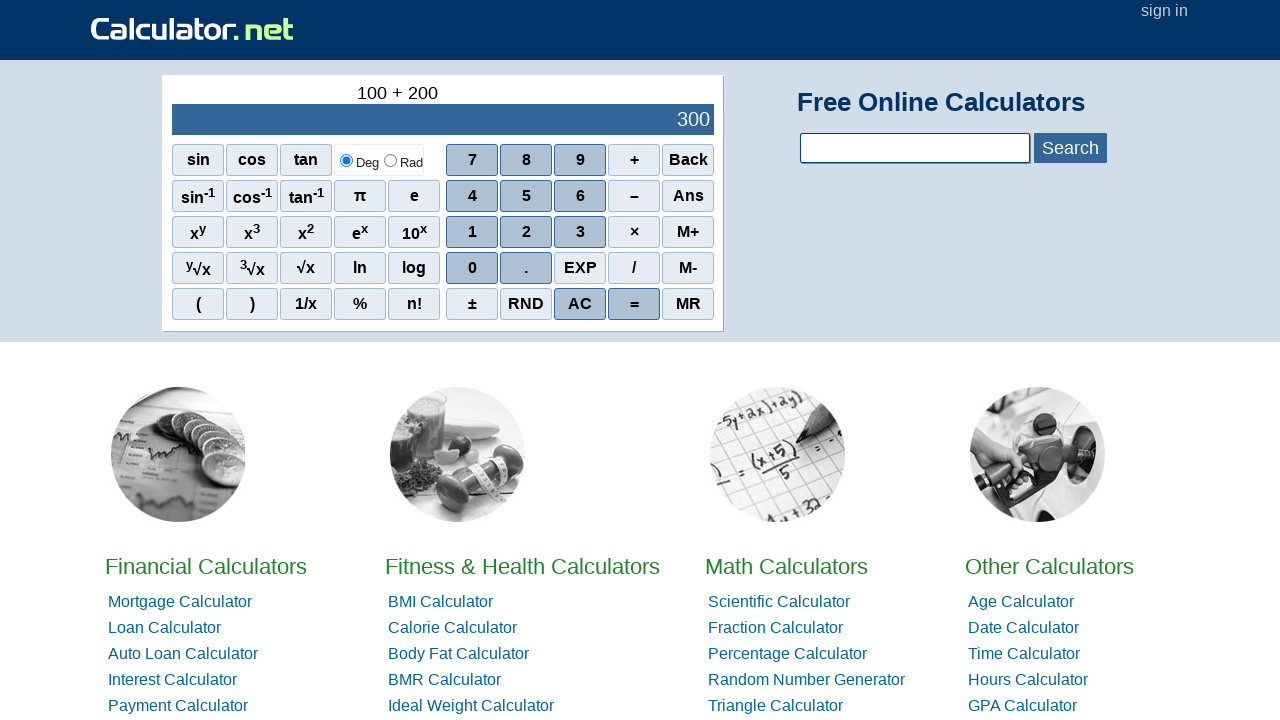

Refreshed the page
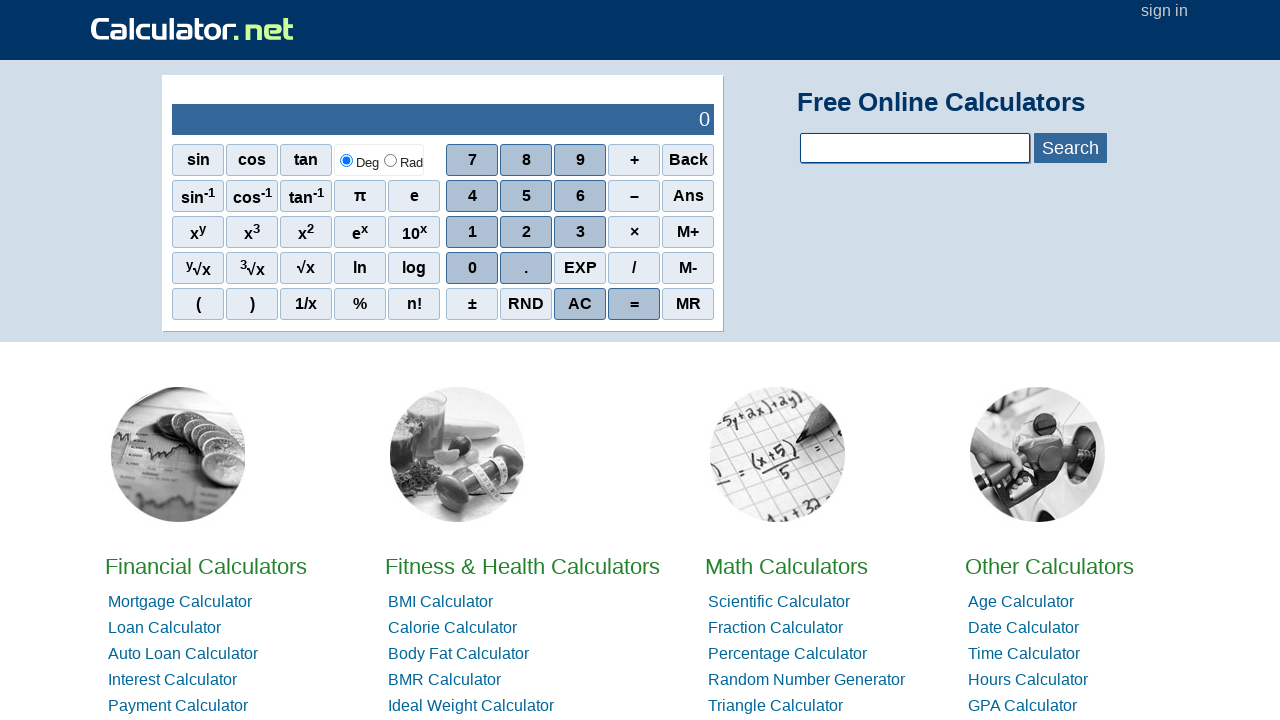

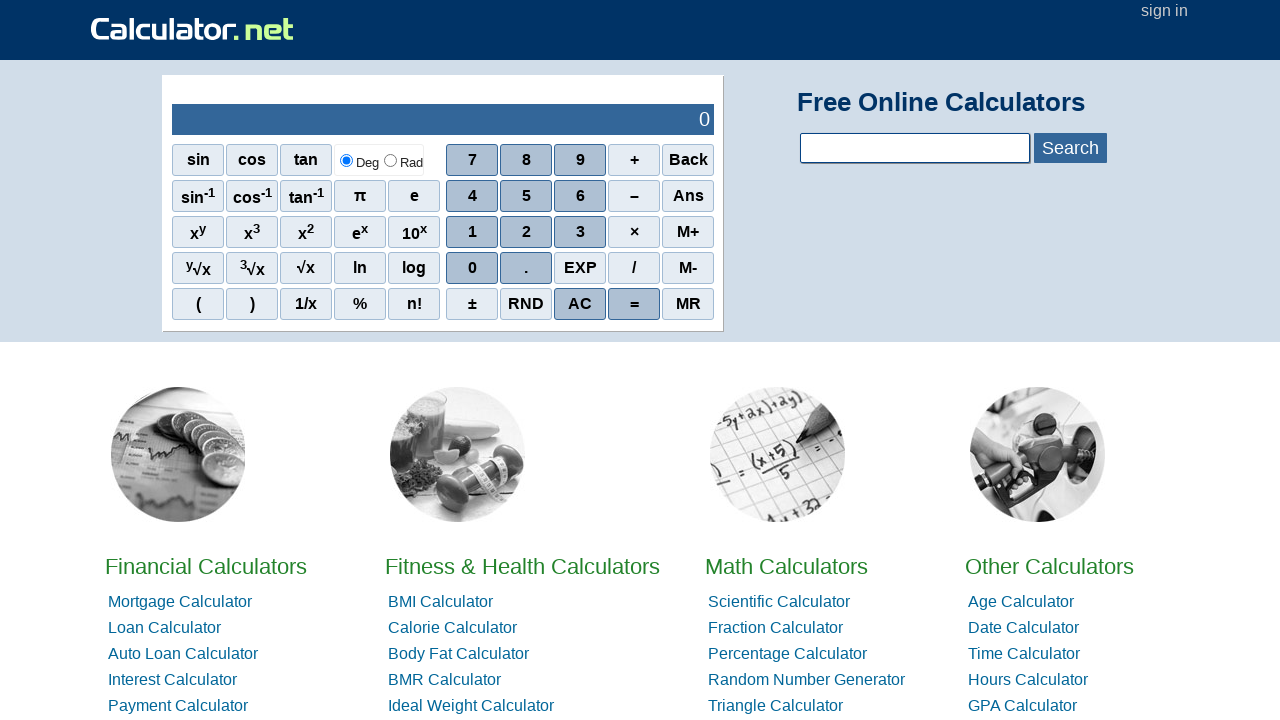